Tests browser tab switching by clicking a link that opens a new tab, switching to the new tab, closing it, and switching back to the original tab

Starting URL: https://the-internet.herokuapp.com/windows

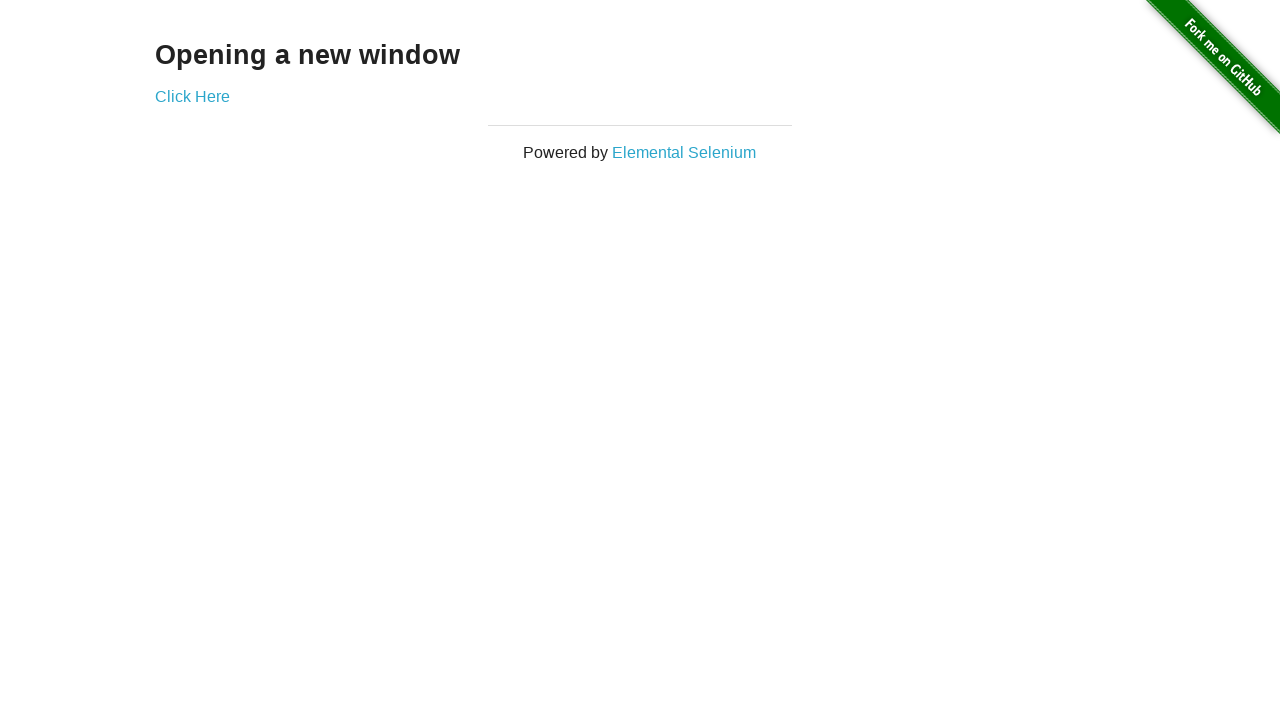

Navigated to the-internet.herokuapp.com/windows
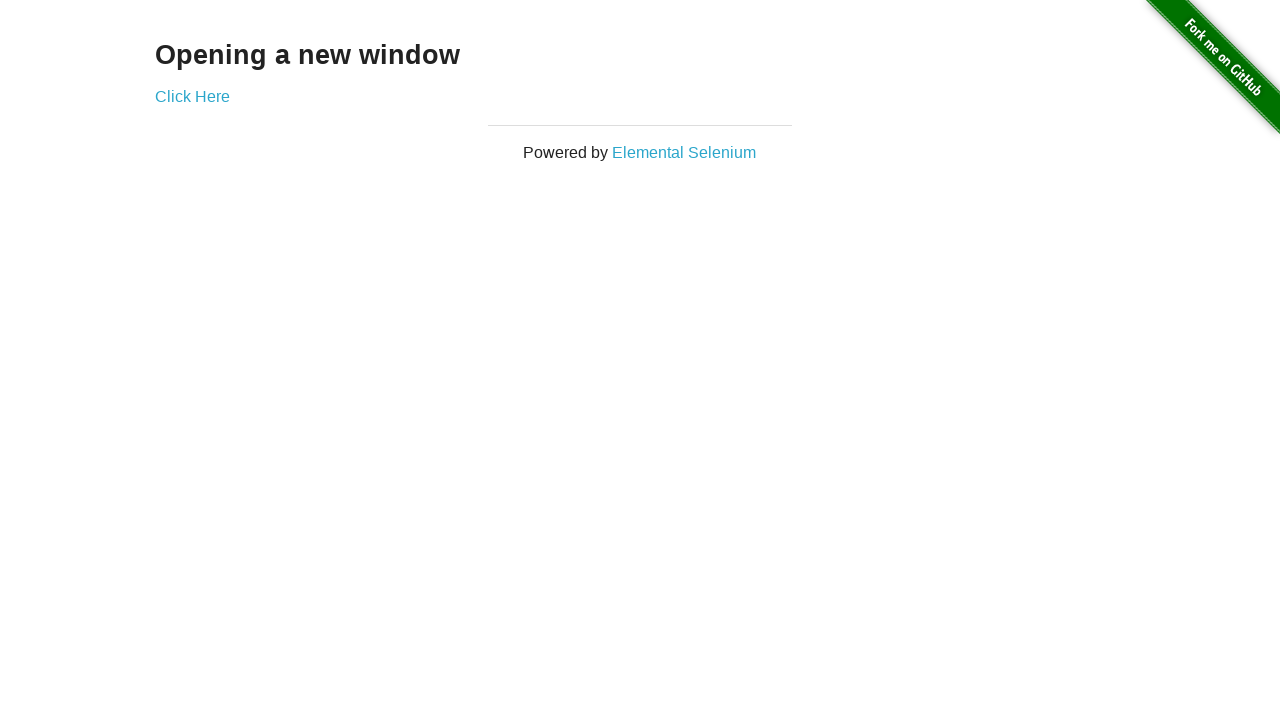

Clicked link to open new tab at (192, 96) on a[href*='new']
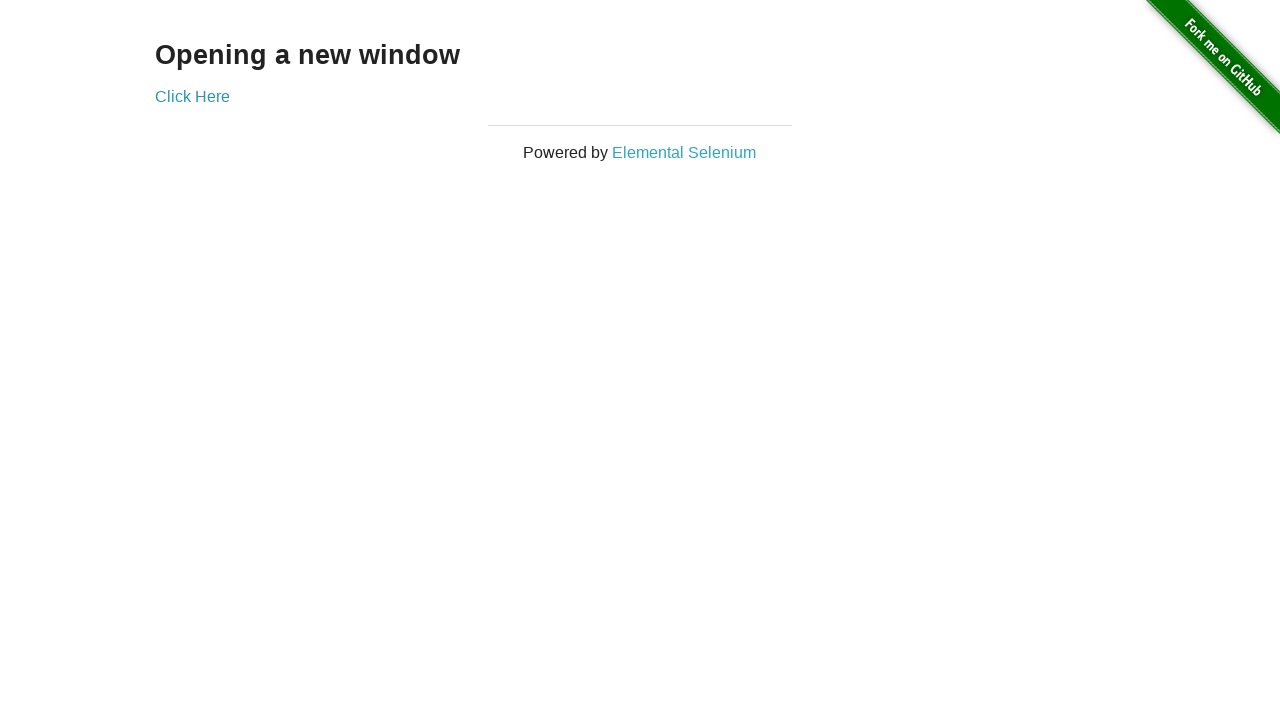

Waited for new tab to open
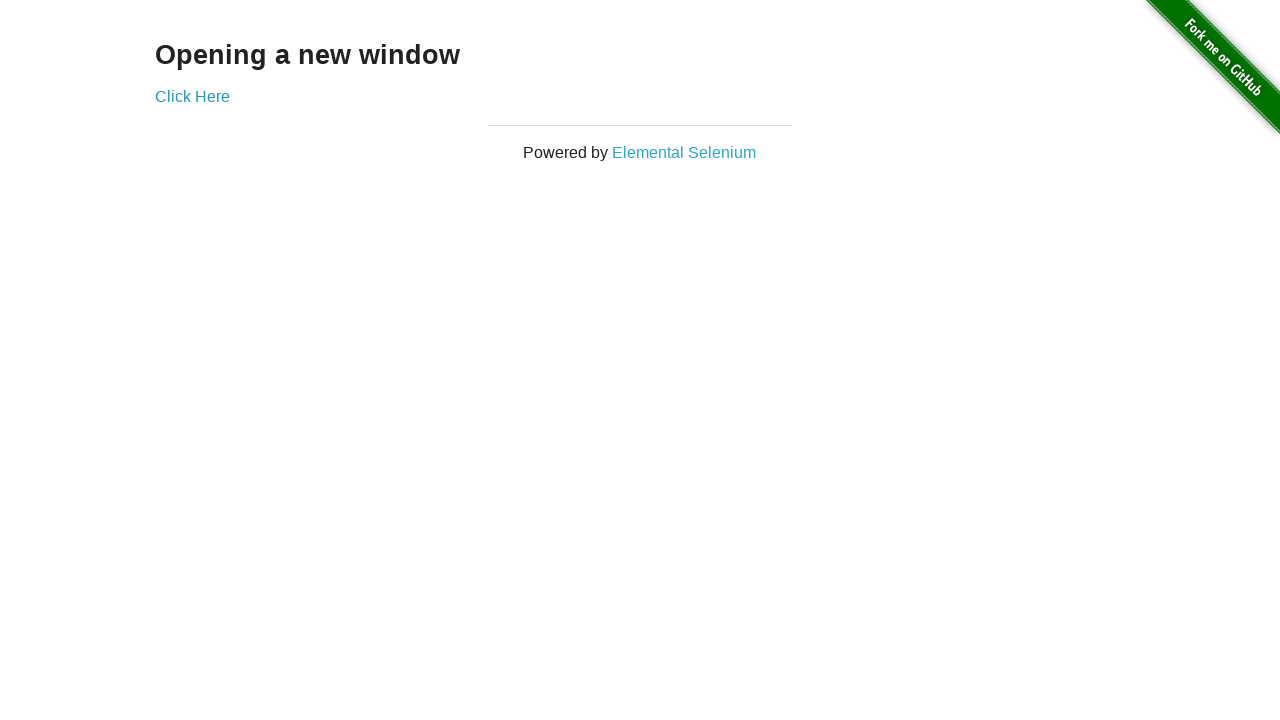

Retrieved all open pages from context
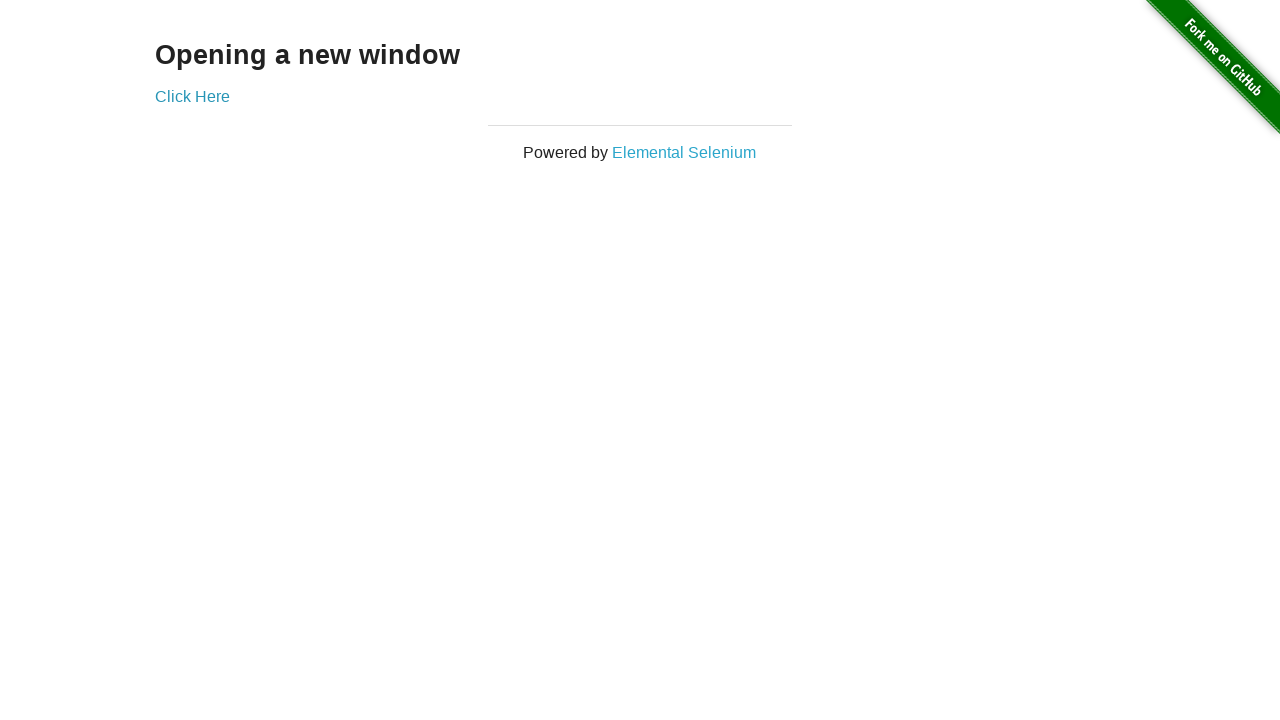

Switched to new tab (second page)
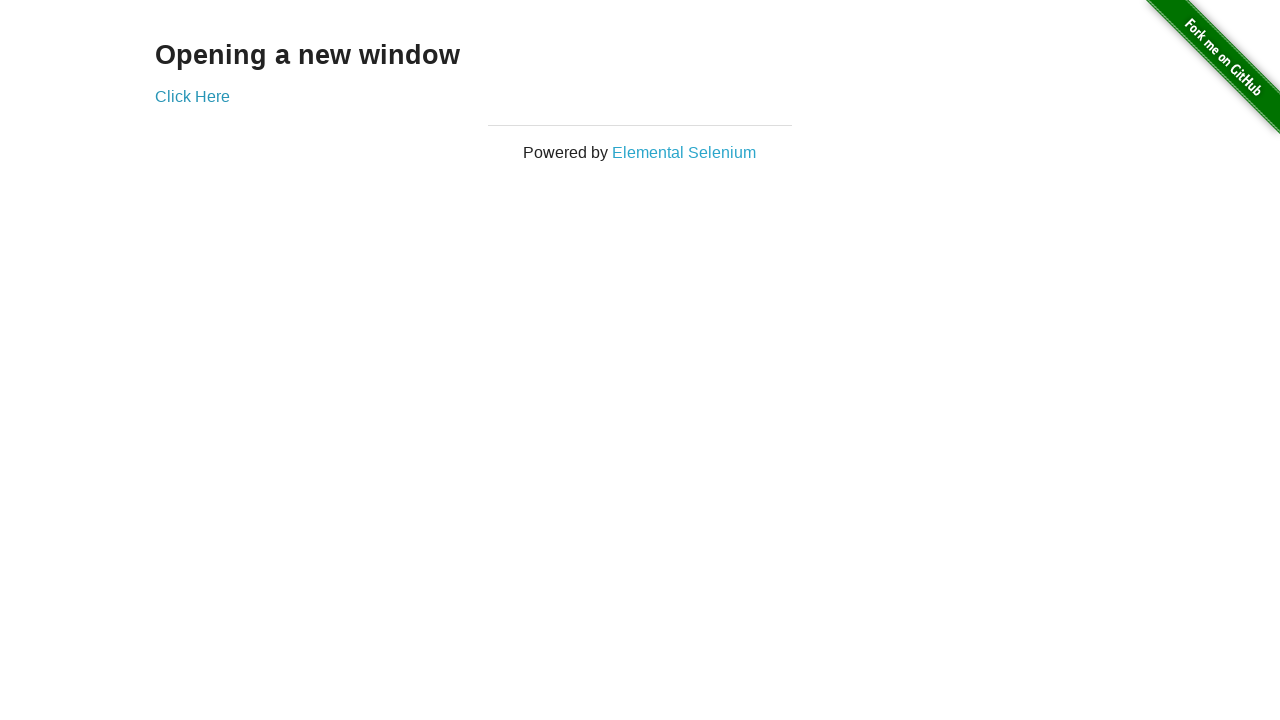

Closed the new tab
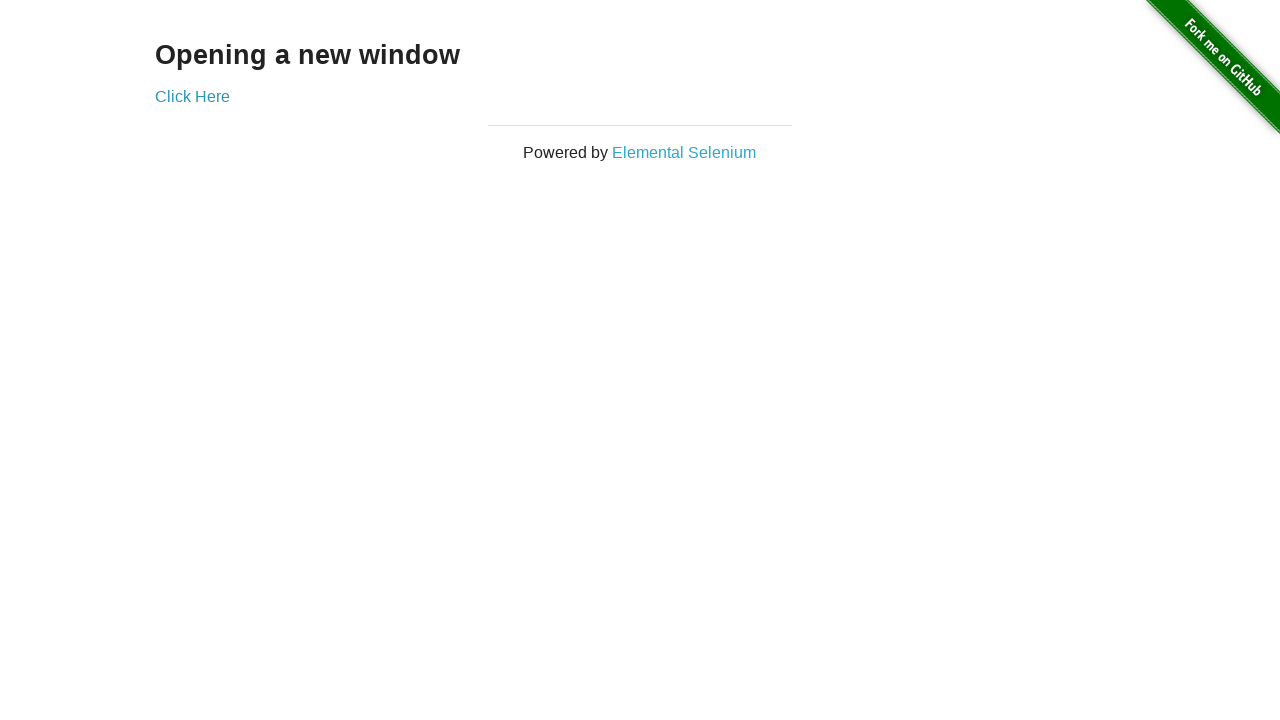

Verified original page is active by confirming link selector exists
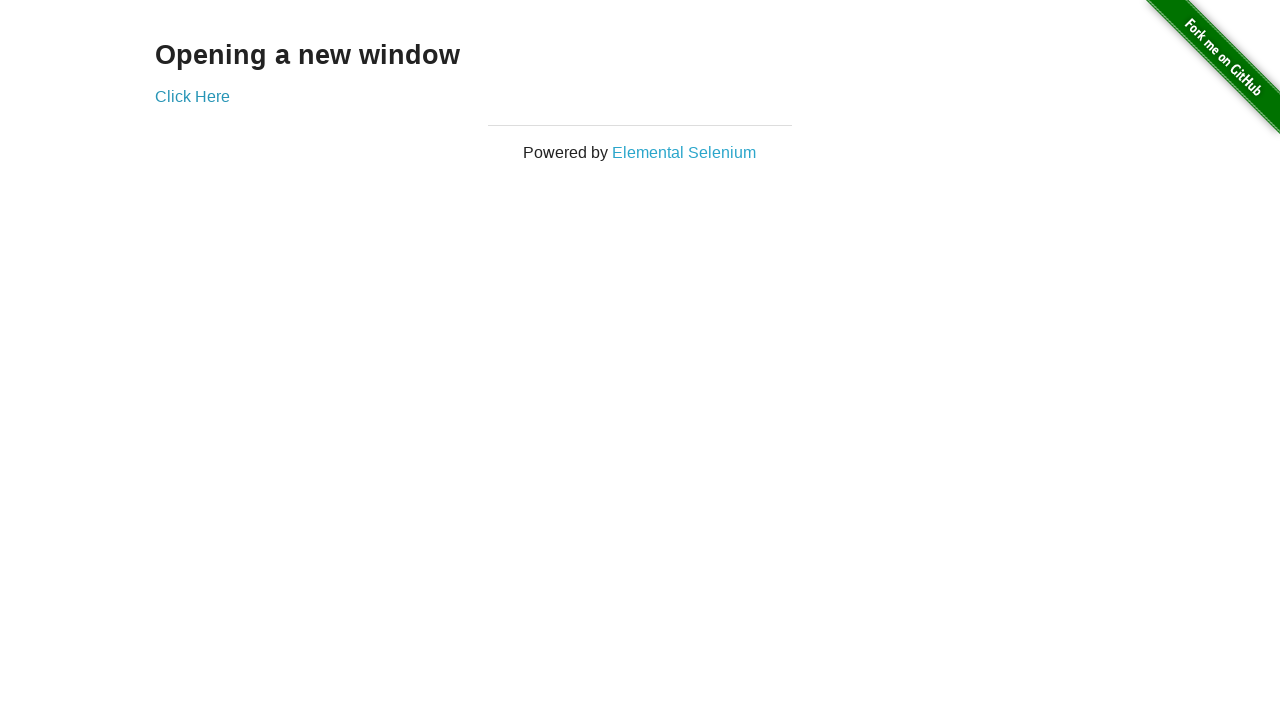

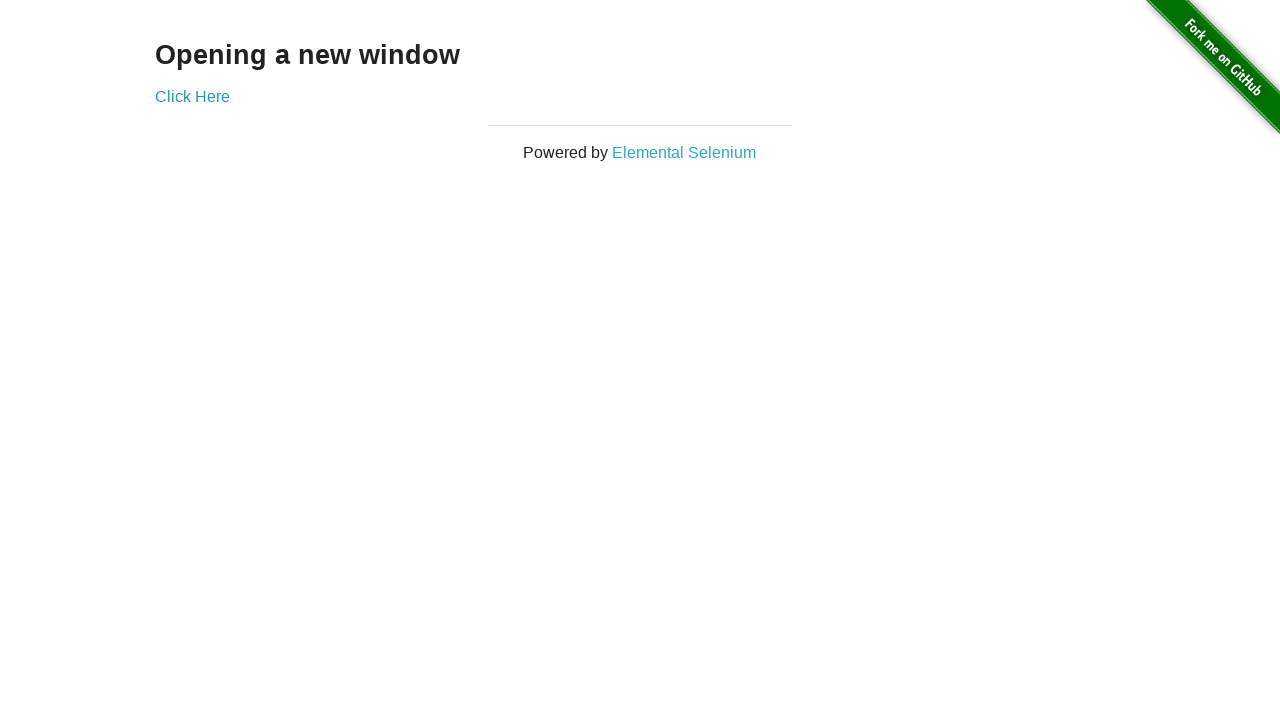